Verifies that the people radio button is selected by default on page load

Starting URL: https://suninjuly.github.io/math.html

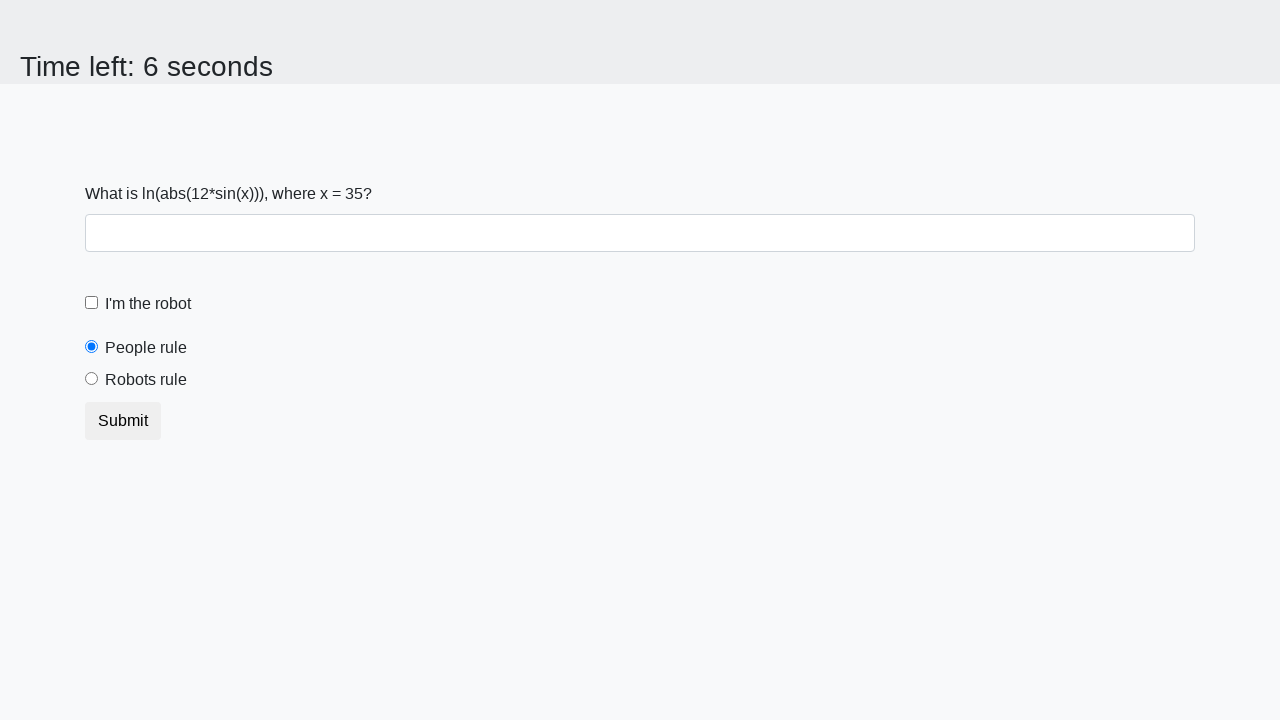

Navigated to https://suninjuly.github.io/math.html
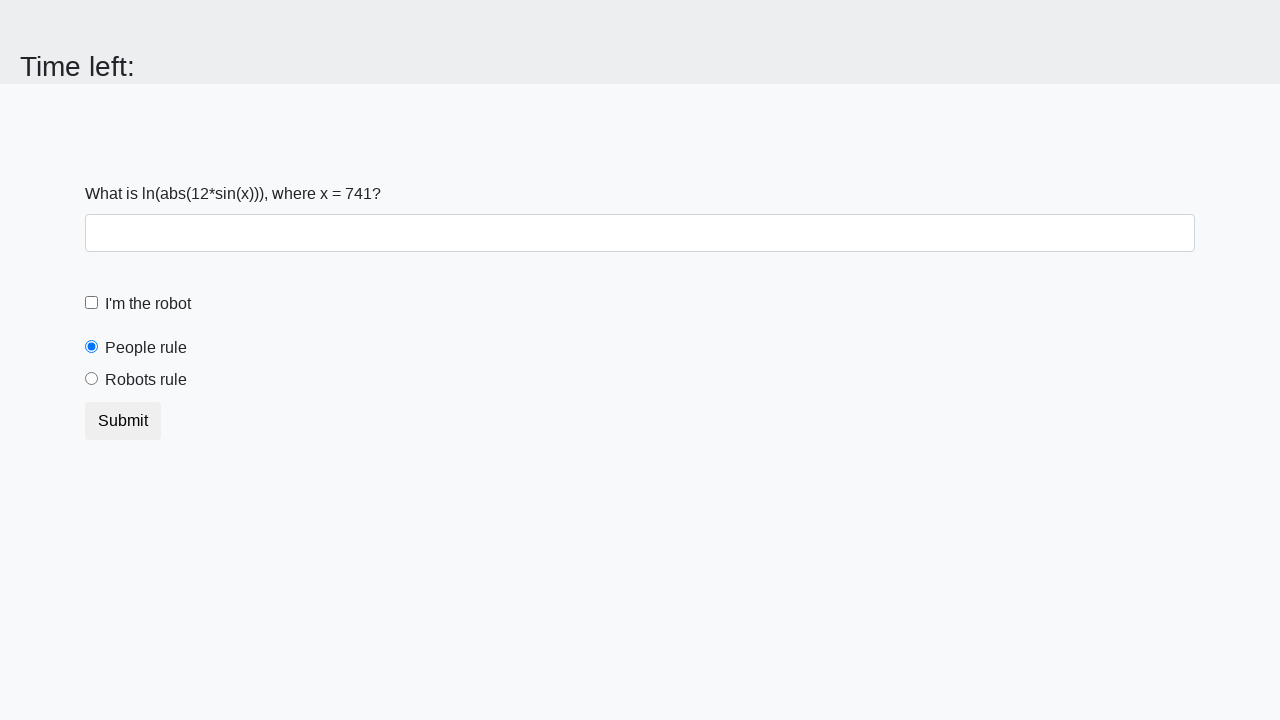

Located people radio button element
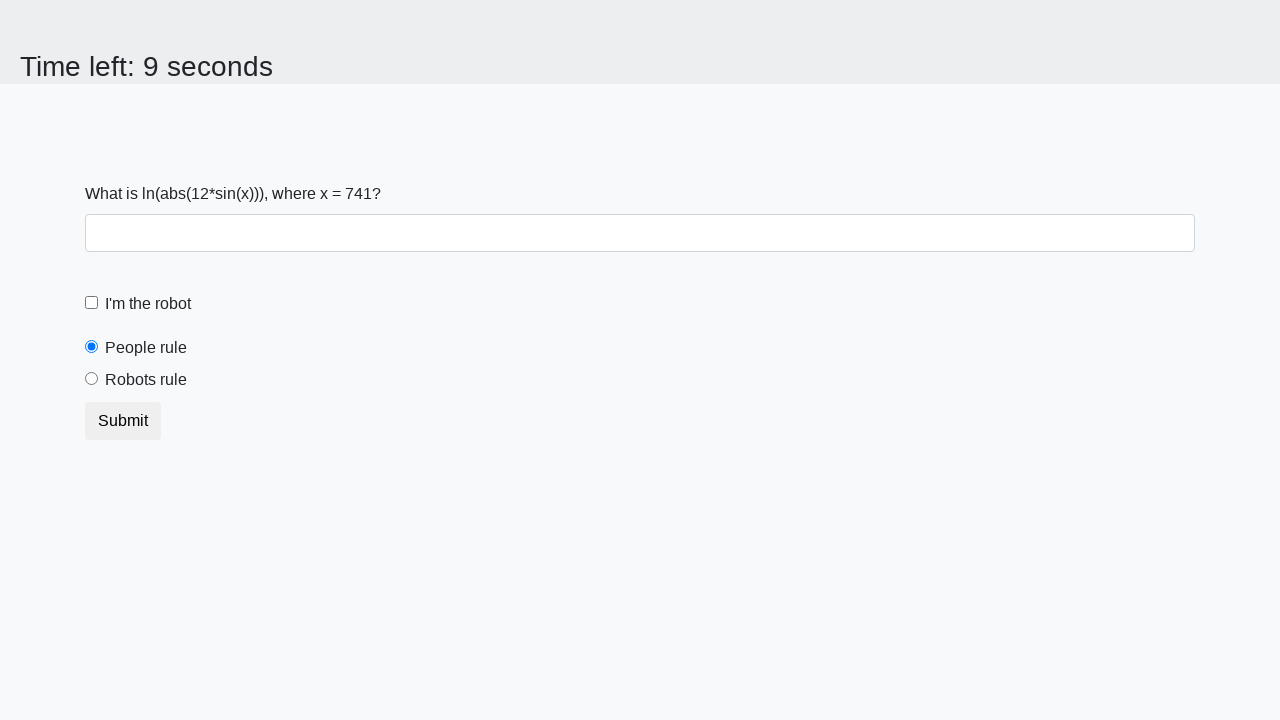

Verified people radio button is selected by default
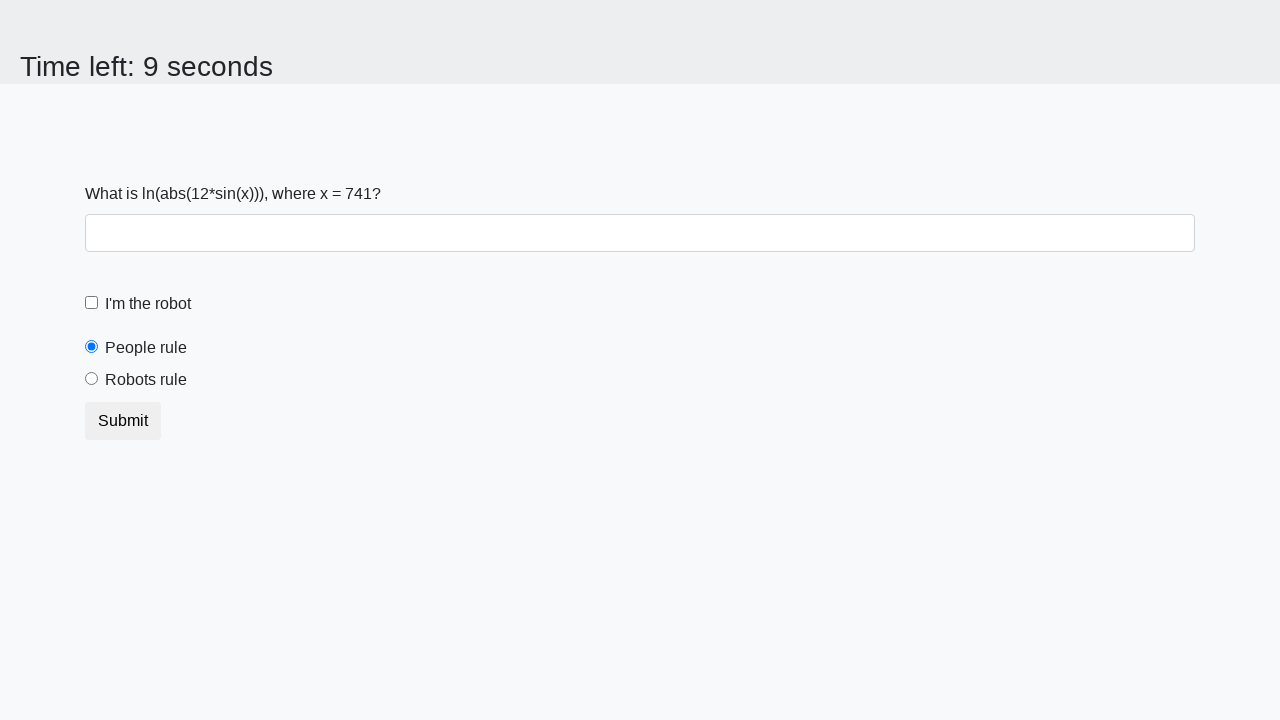

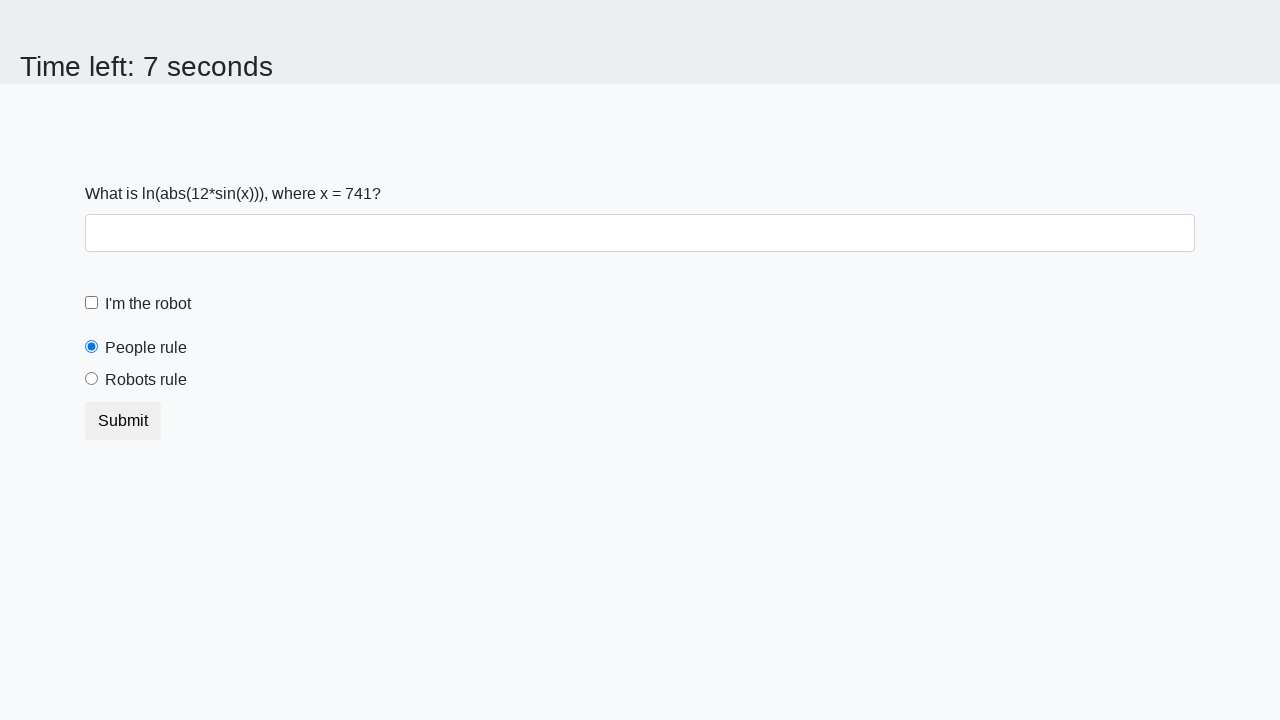